Solves a math problem by reading a value, calculating its result using a mathematical formula, and submitting the answer along with checkbox and radio button selections

Starting URL: https://suninjuly.github.io/math.html

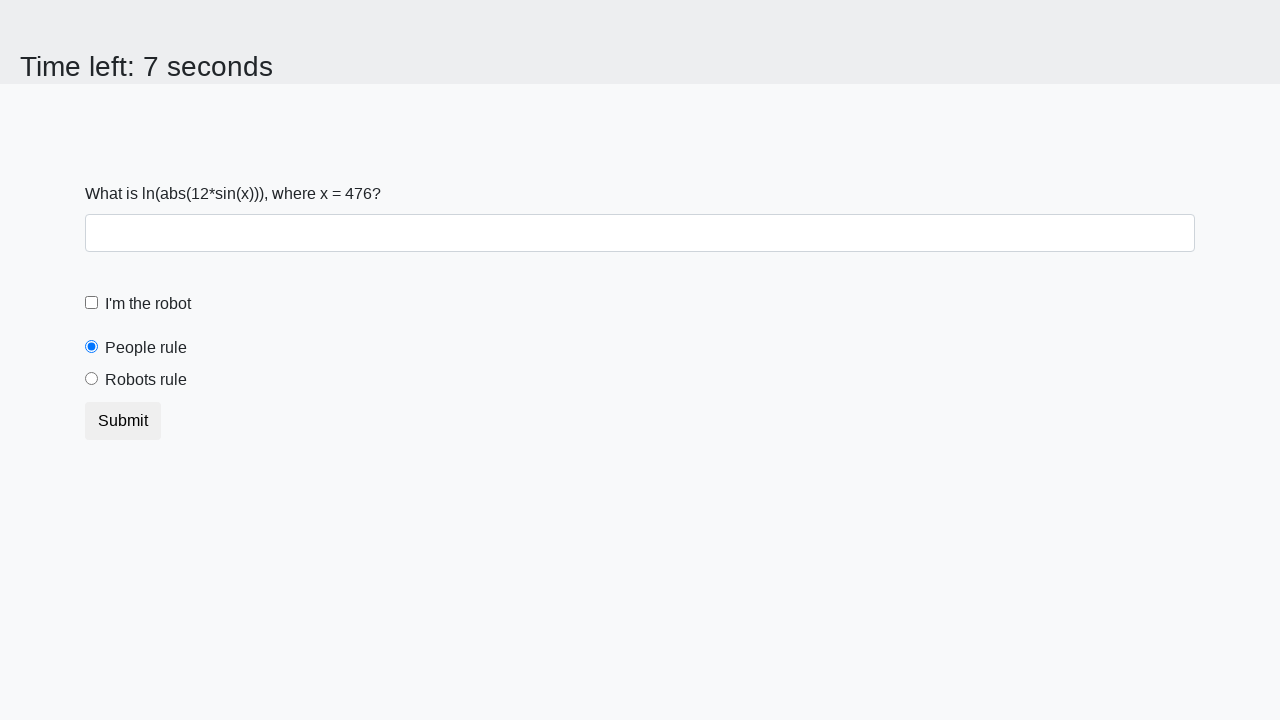

Located the input value element
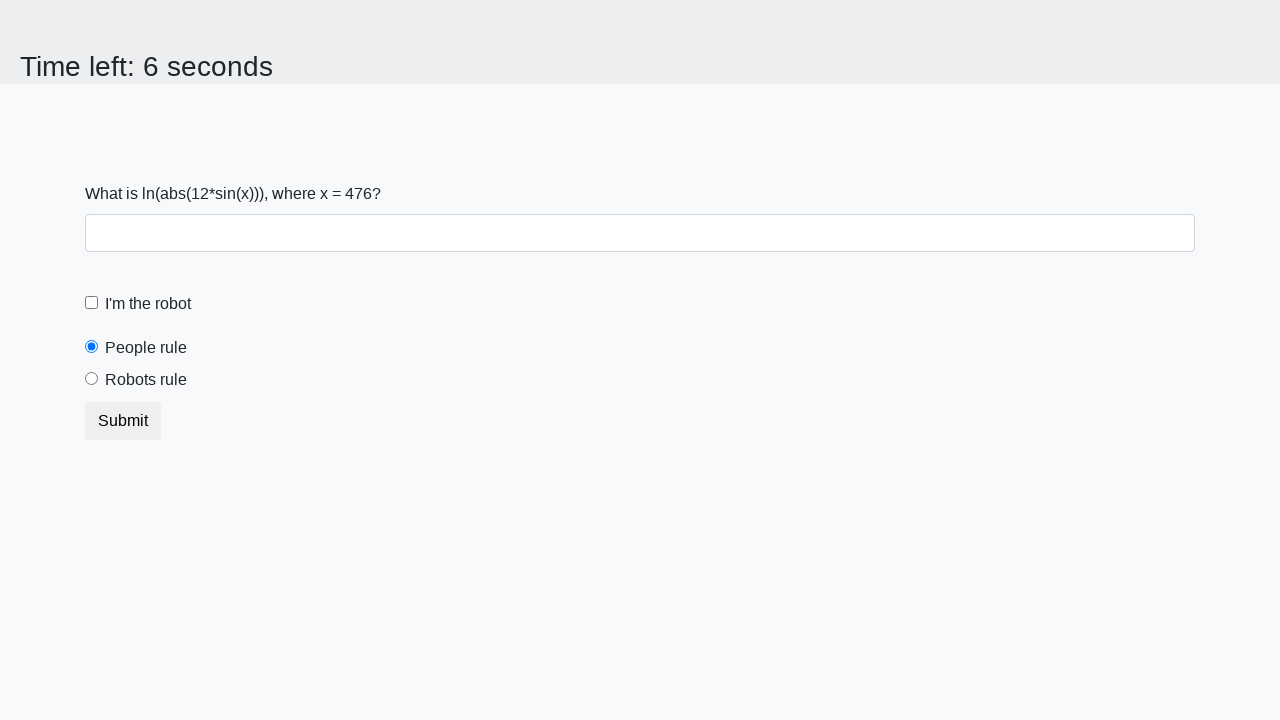

Extracted input value from page: 476
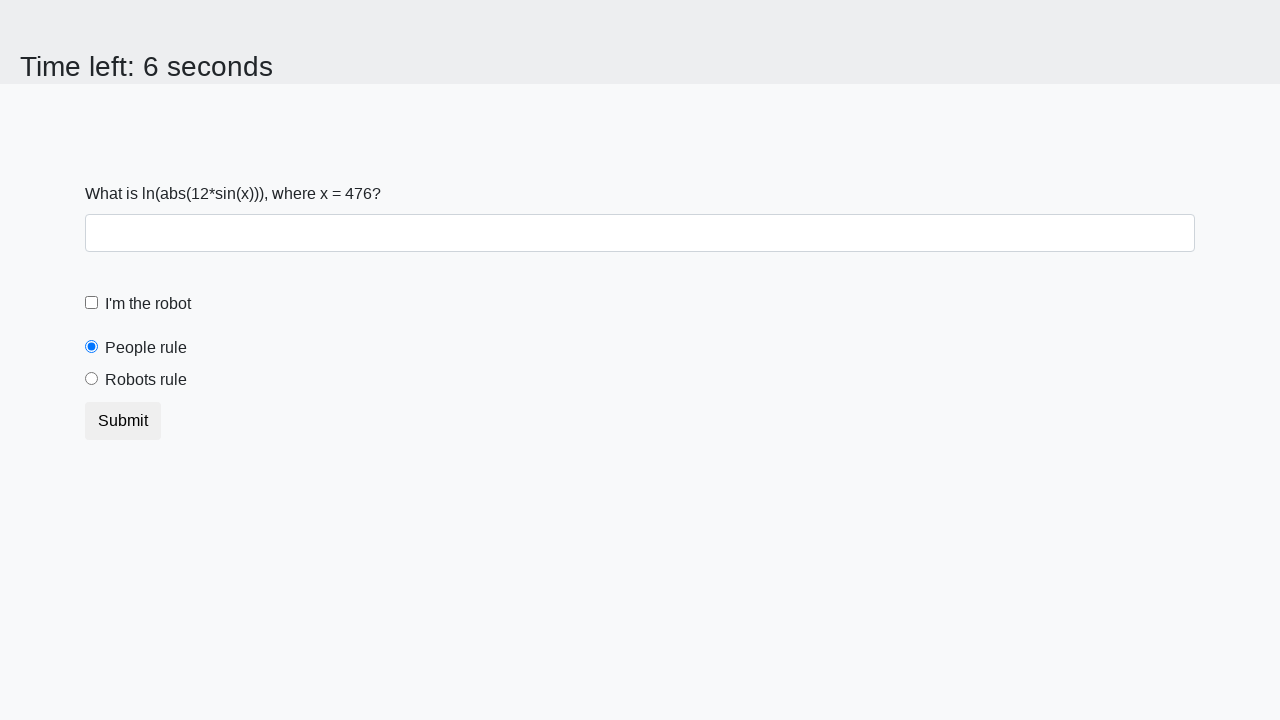

Calculated result using formula log(abs(12*sin(x))): 2.4837197029820066
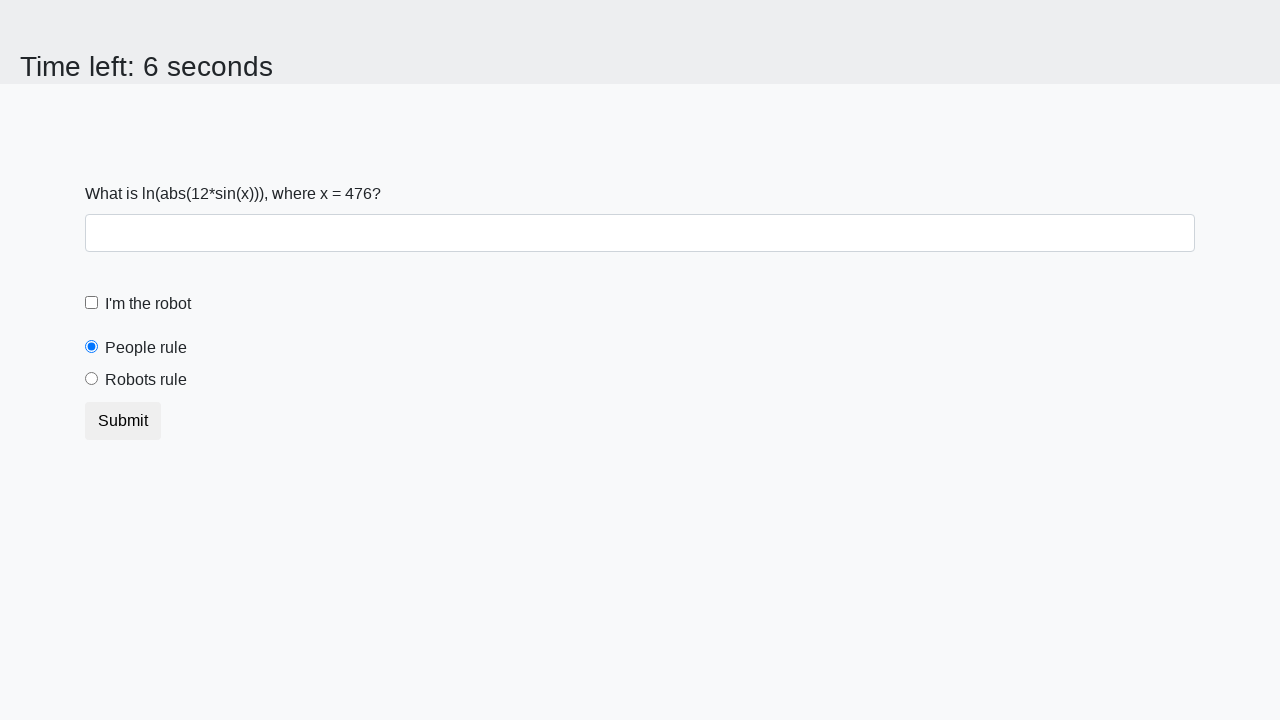

Filled answer field with calculated value: 2.4837197029820066 on #answer
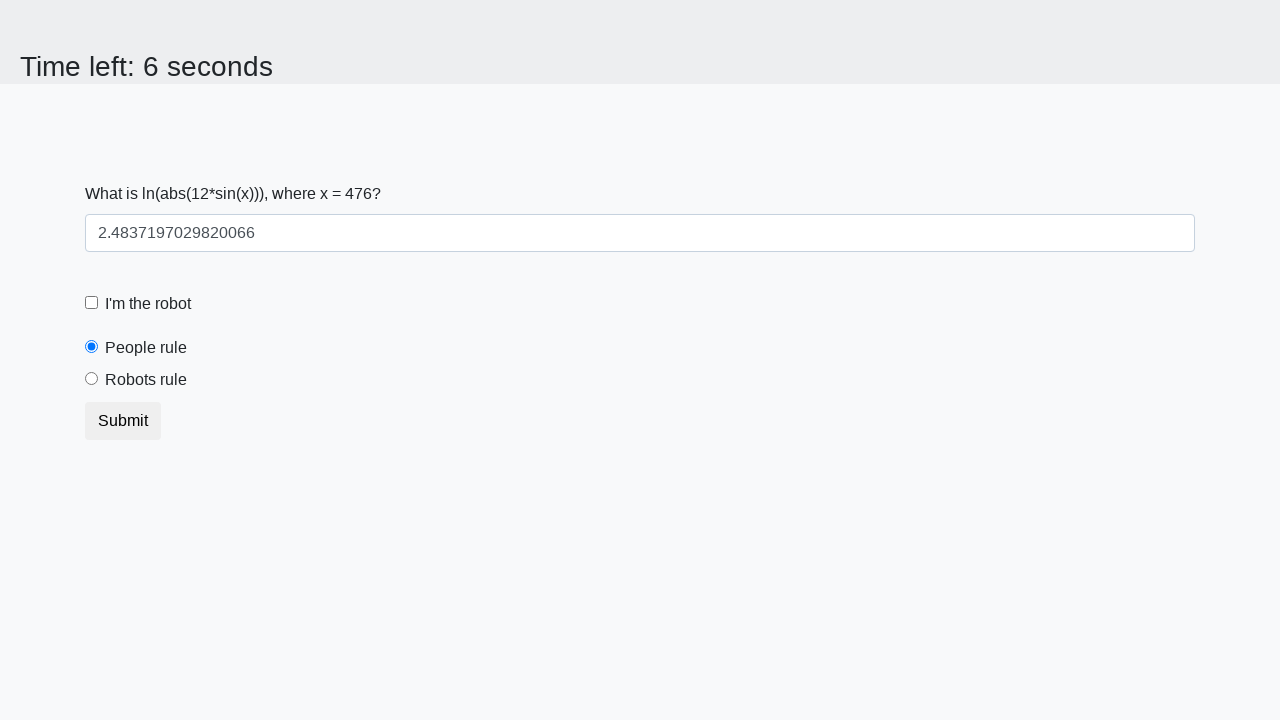

Clicked the robot checkbox at (92, 303) on #robotCheckbox
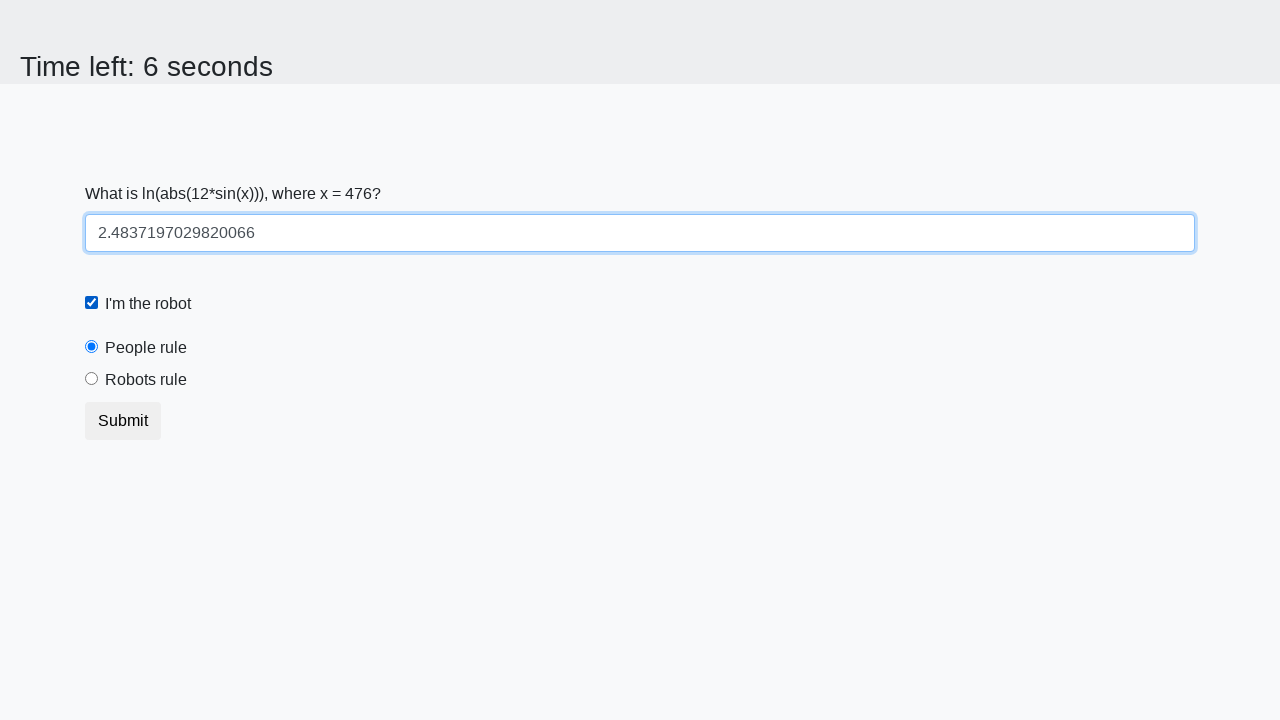

Selected the robots rule radio button at (92, 379) on #robotsRule
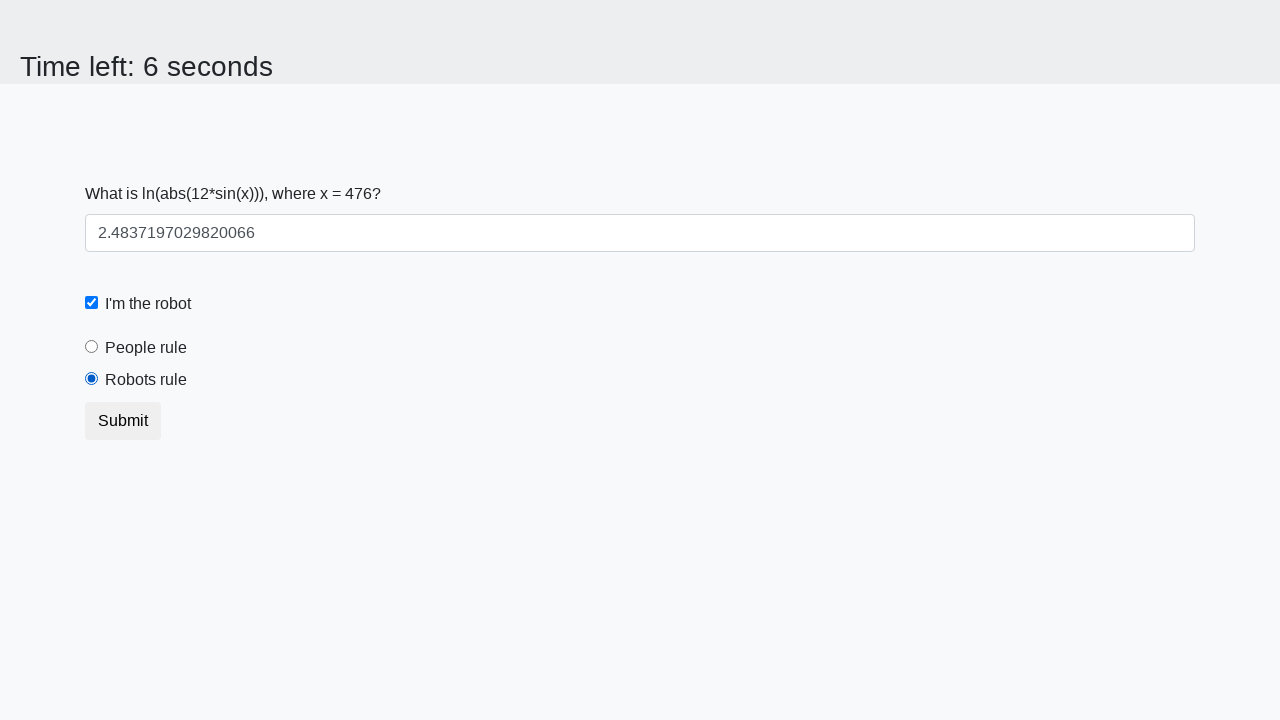

Clicked submit button to submit the form at (123, 421) on button[type="submit"]
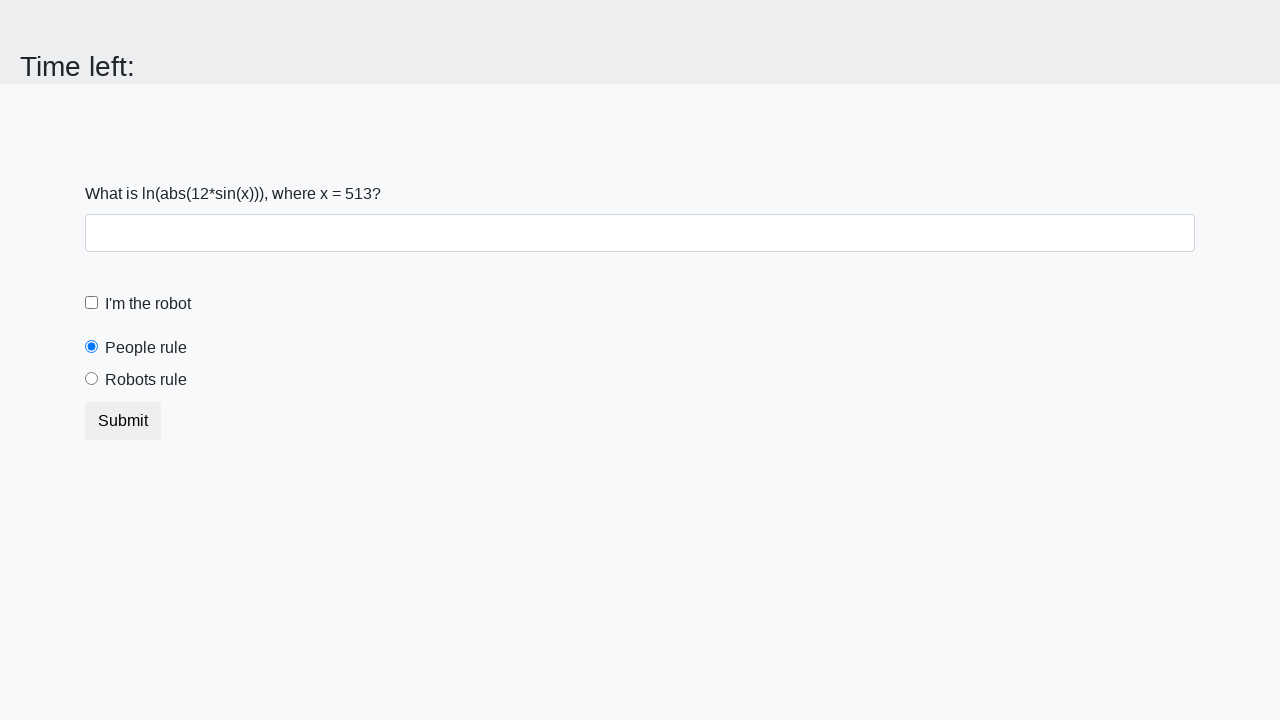

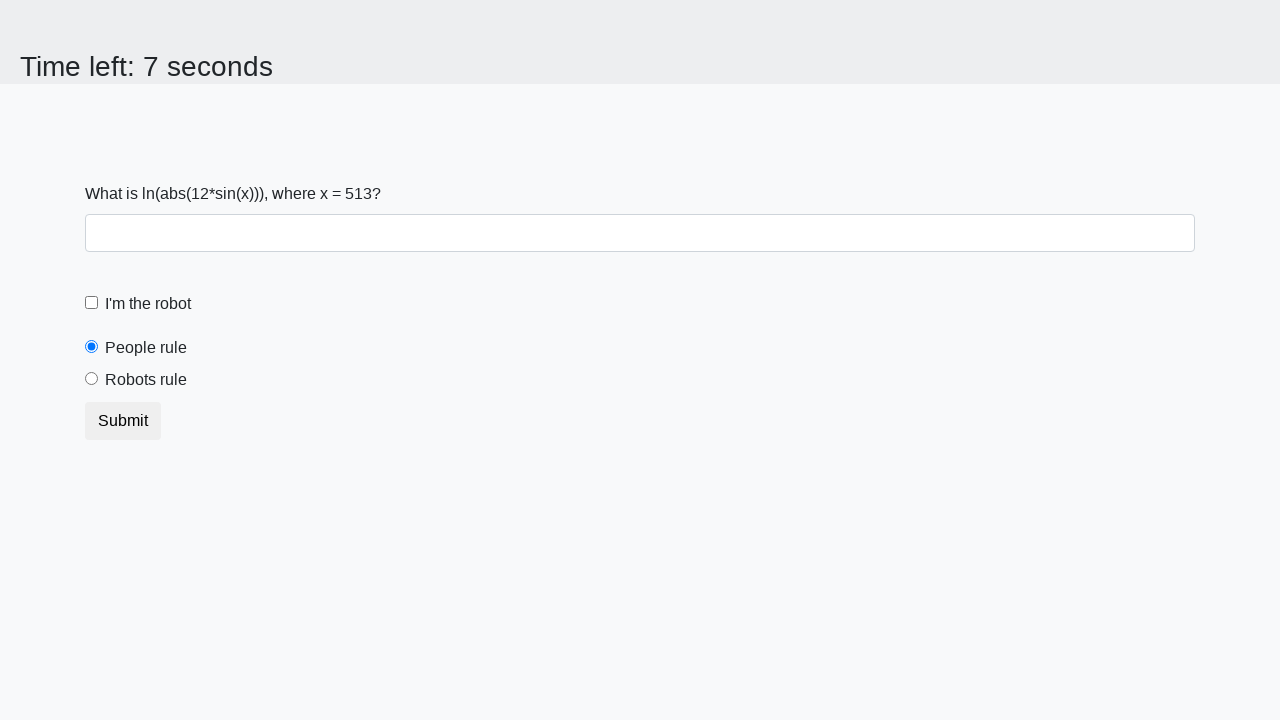